Tests a basic HTML form by filling username, password, and comment fields, uploading a file, selecting checkboxes, radio button, and dropdown, then submitting the form.

Starting URL: https://testpages.herokuapp.com/styled/basic-html-form-test.html

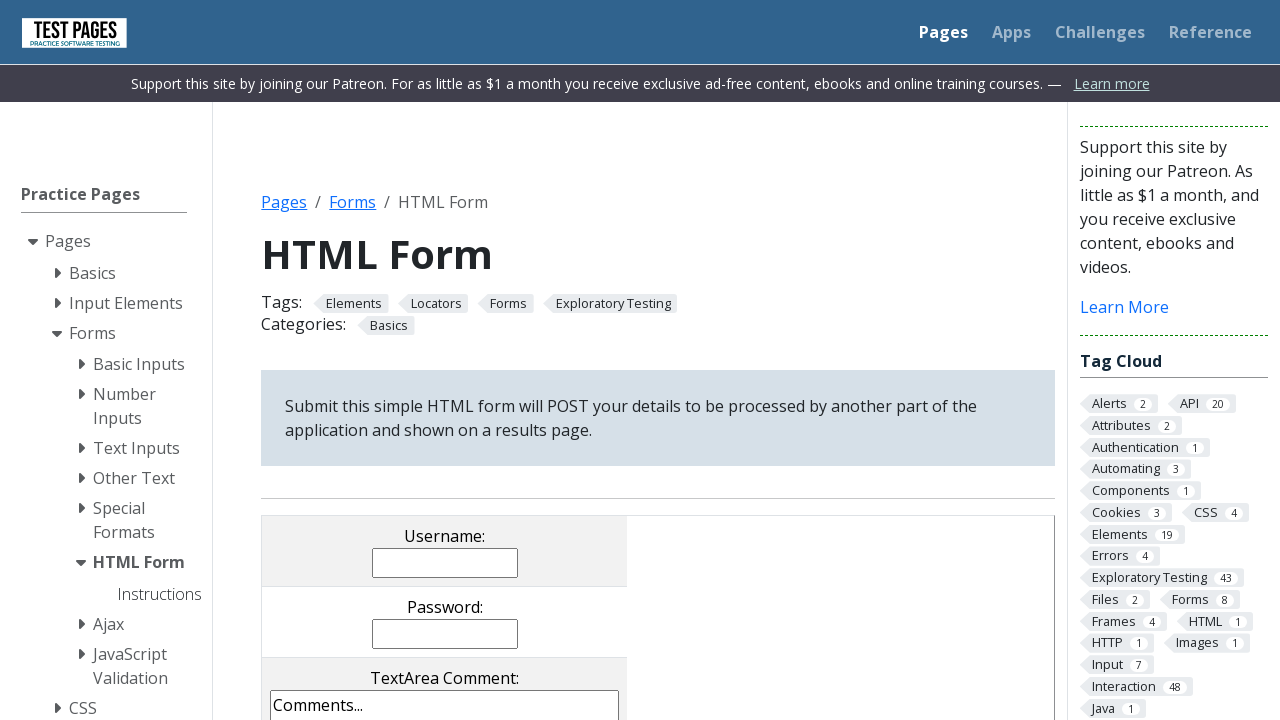

Filled username field with 'john_doe' on input[name='username']
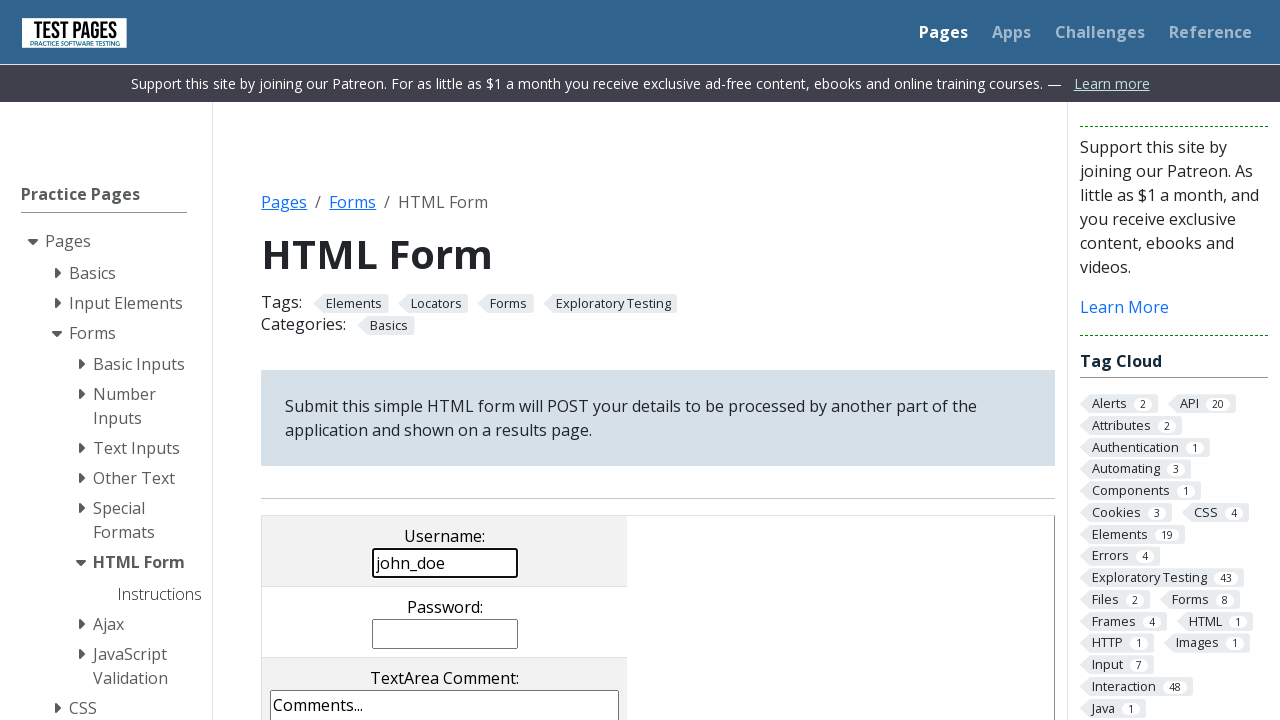

Filled password field with 'SecurePass456' on input[name='password']
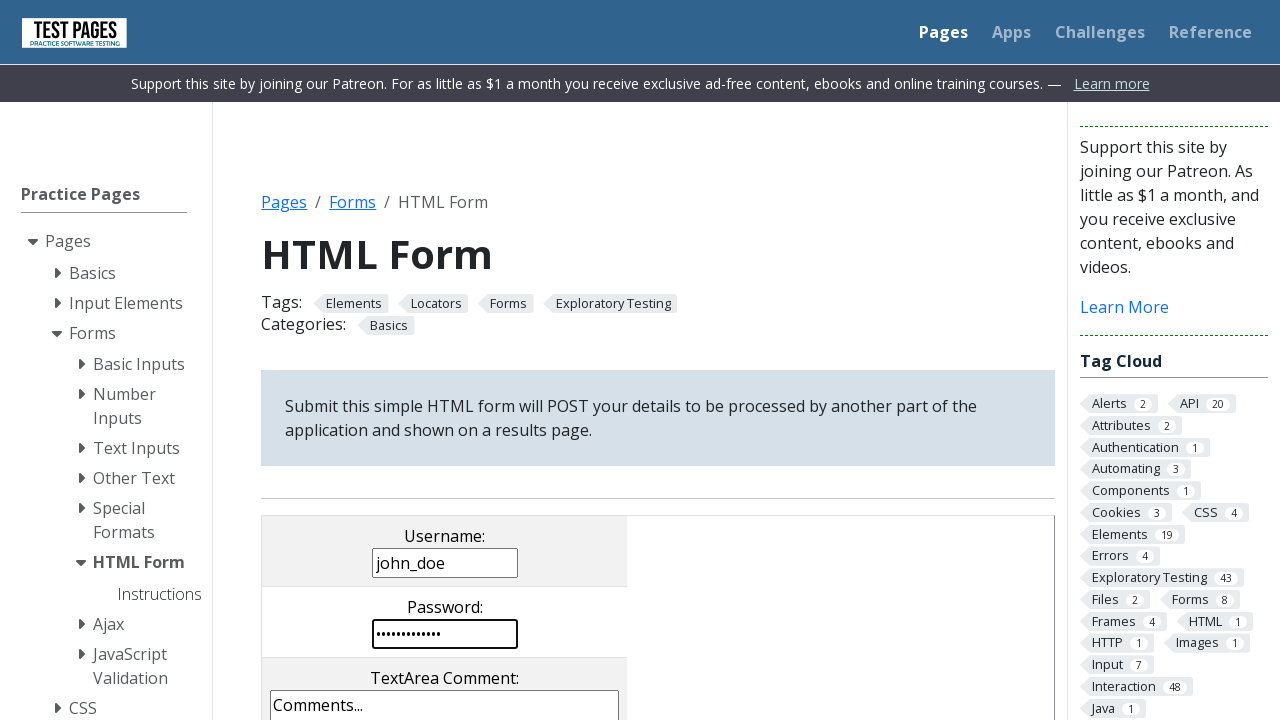

Filled comments textarea with 'Hello World - this is a test comment' on textarea[name='comments']
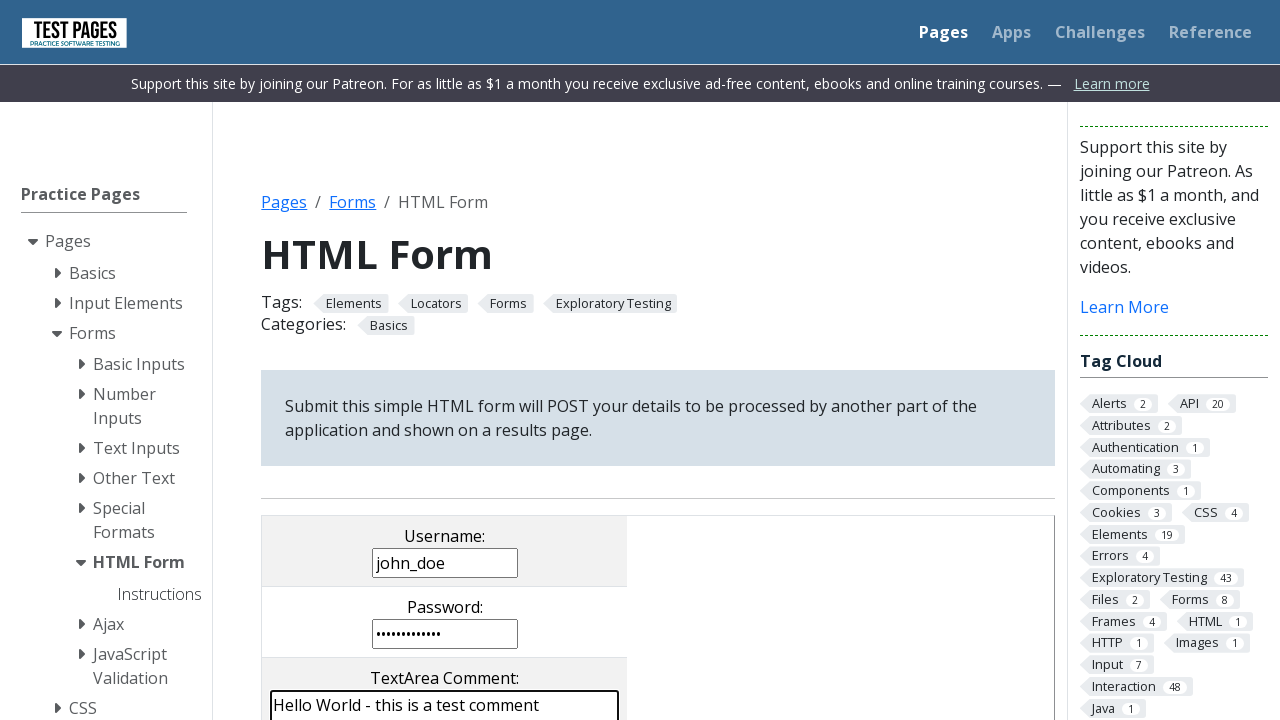

Uploaded test file to file input
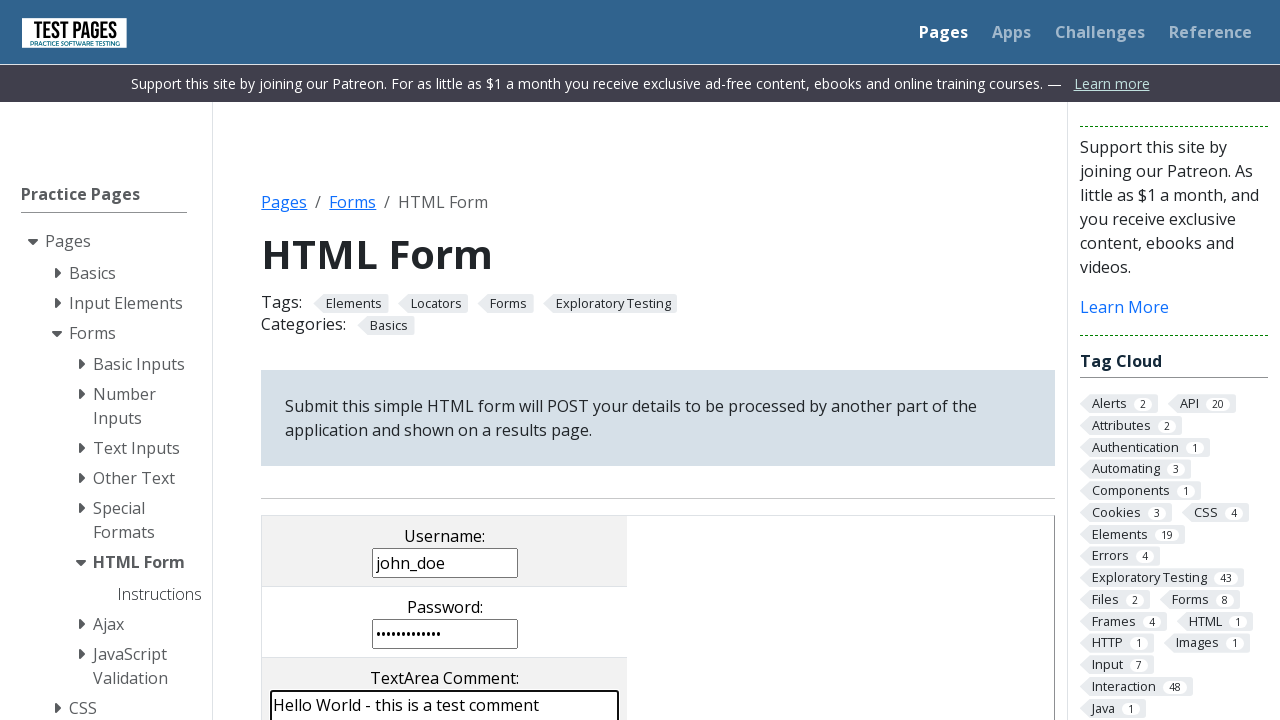

Clicked checkbox 1 (cb1) at (299, 360) on input[value='cb1']
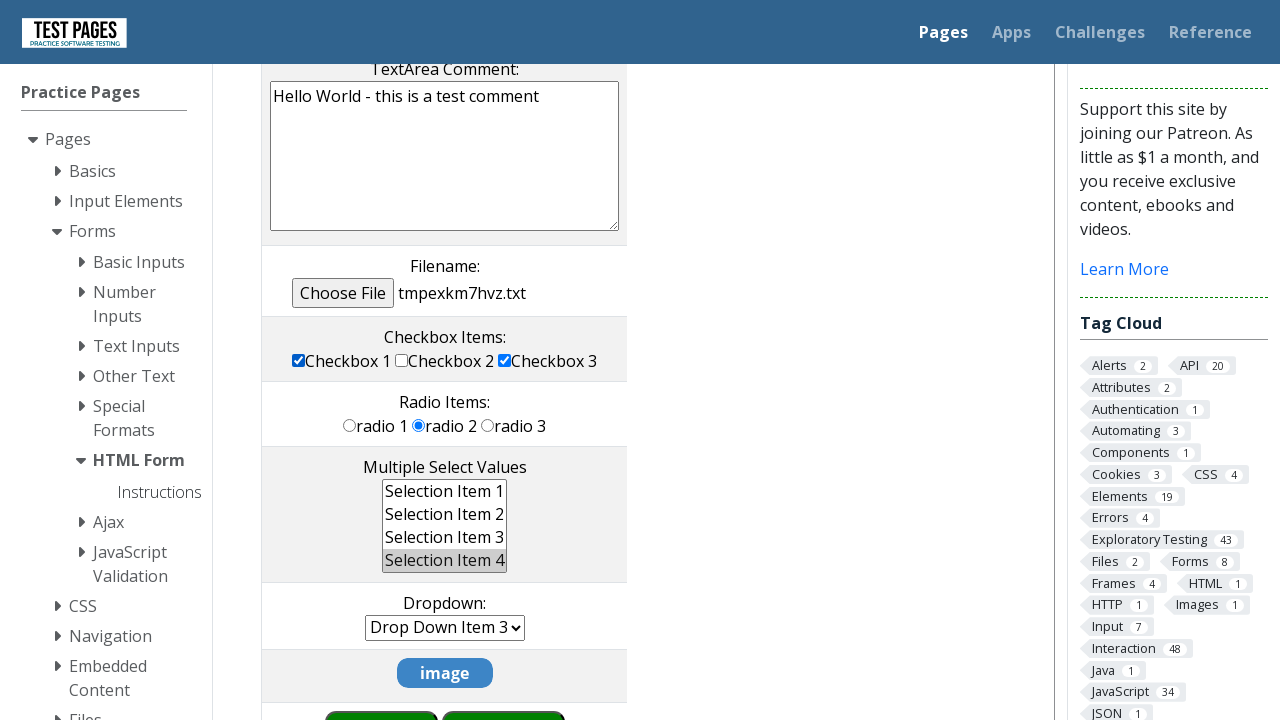

Clicked checkbox 2 (cb2) at (402, 360) on input[value='cb2']
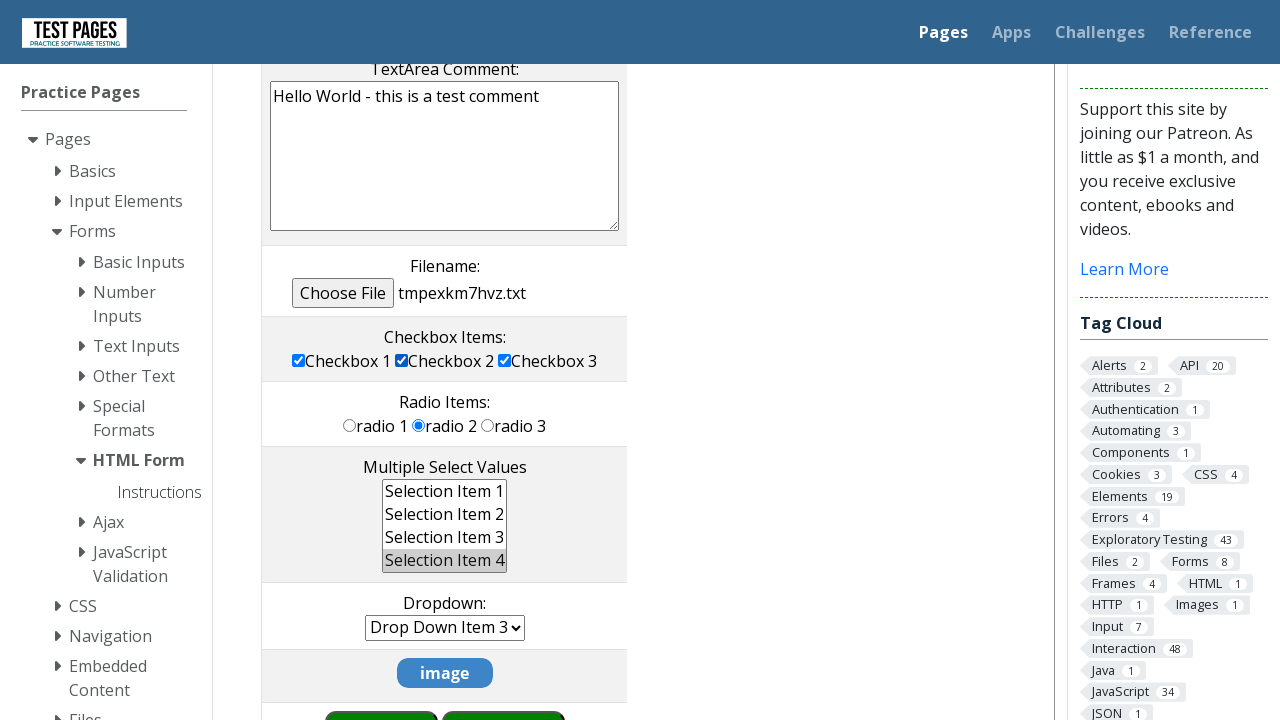

Selected radio button 'rd1' at (350, 425) on input[value='rd1']
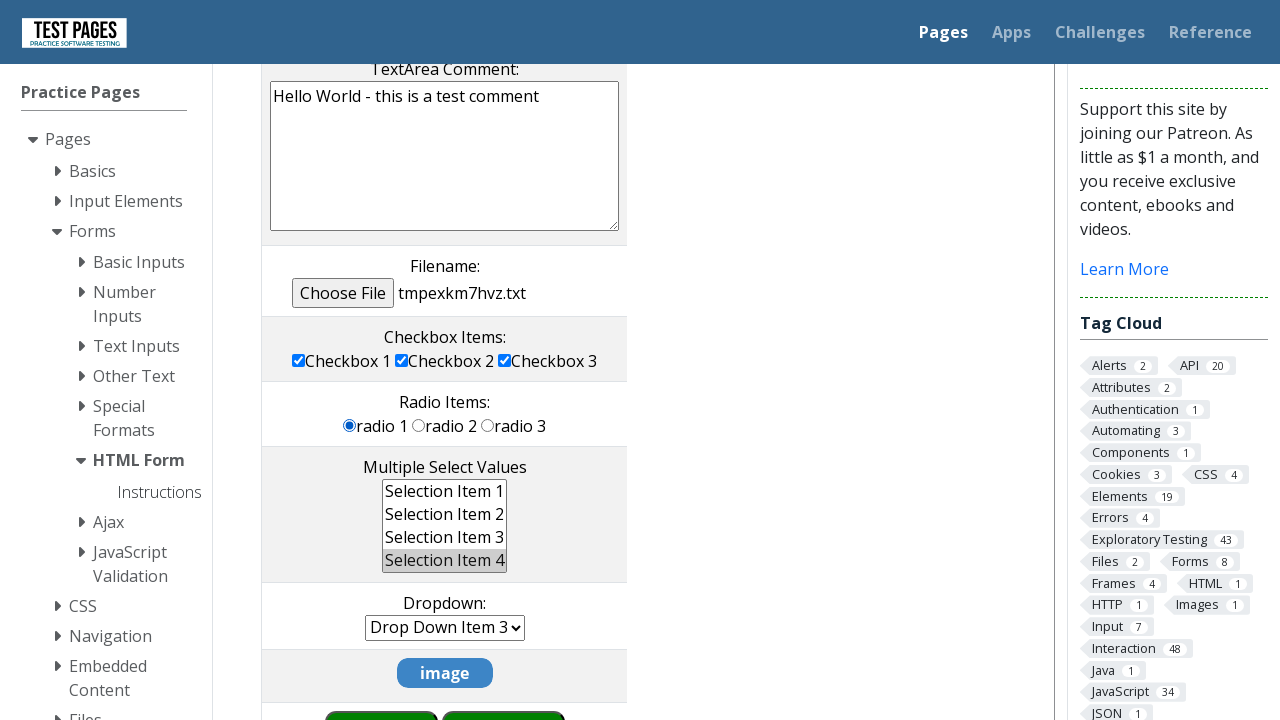

Selected first option from dropdown on select[name='dropdown']
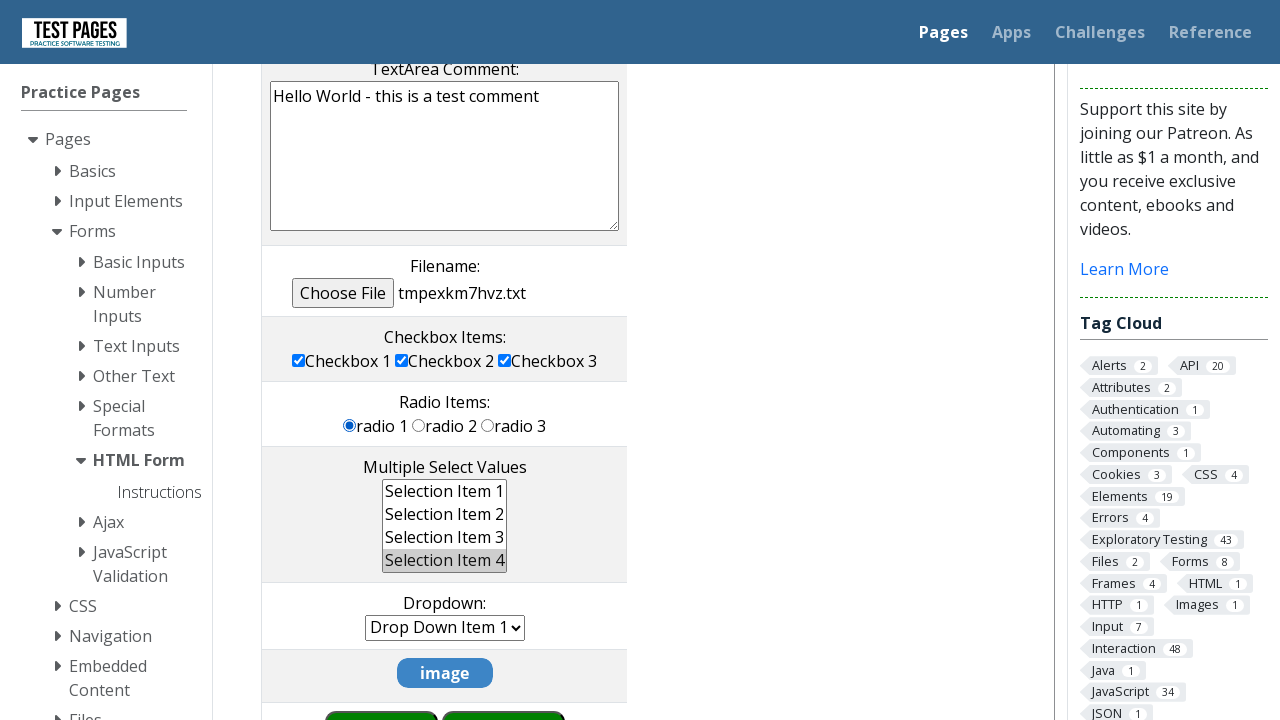

Clicked form submit button at (504, 690) on input[type='submit']
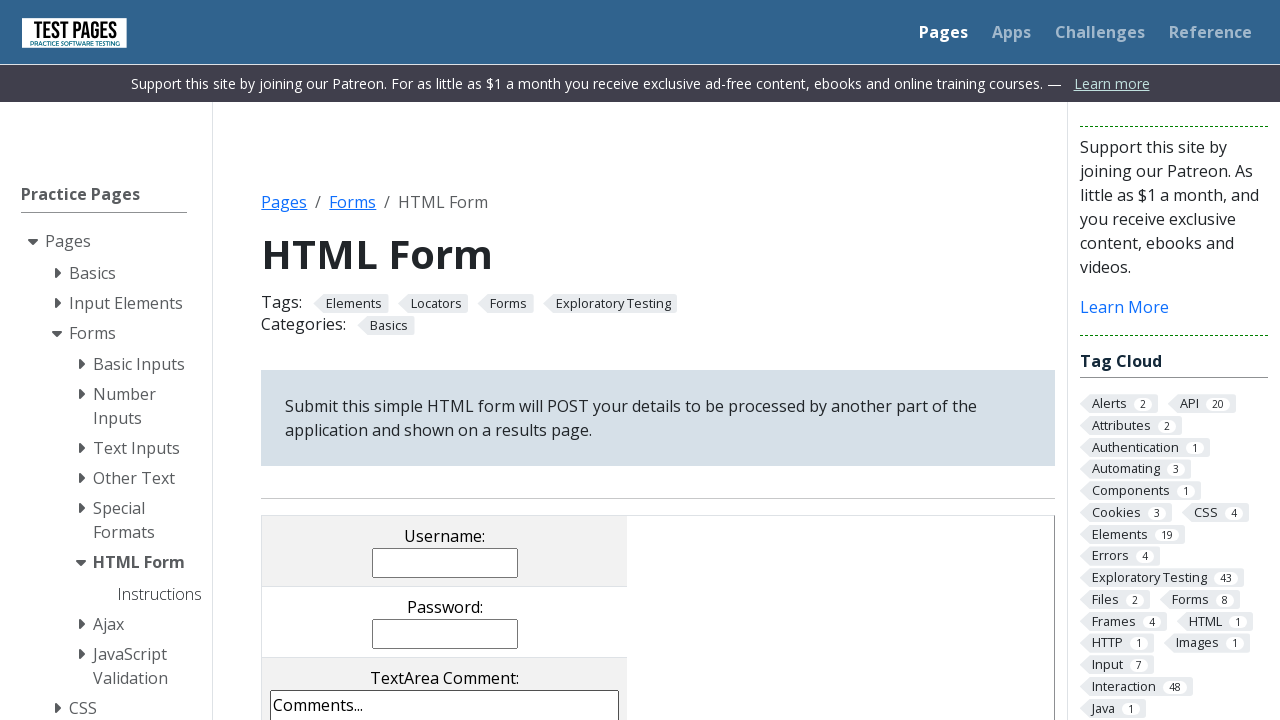

Form submission completed and page loaded
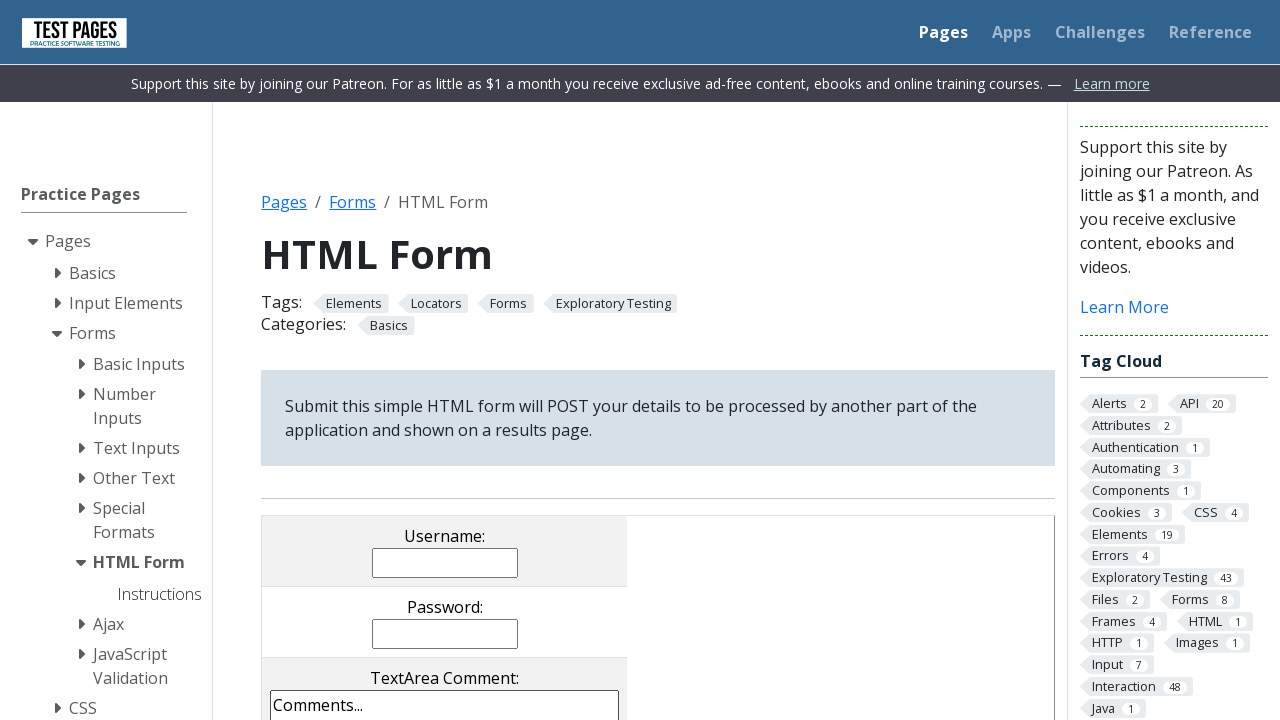

Cleaned up temporary file
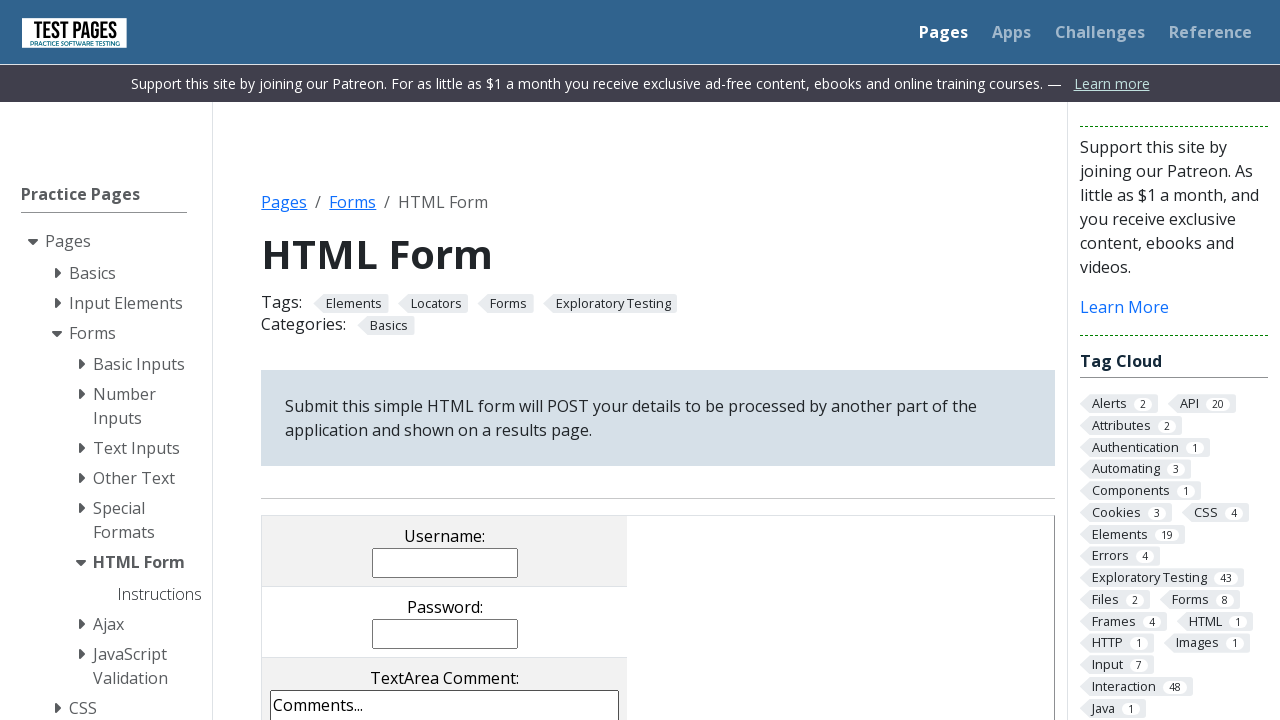

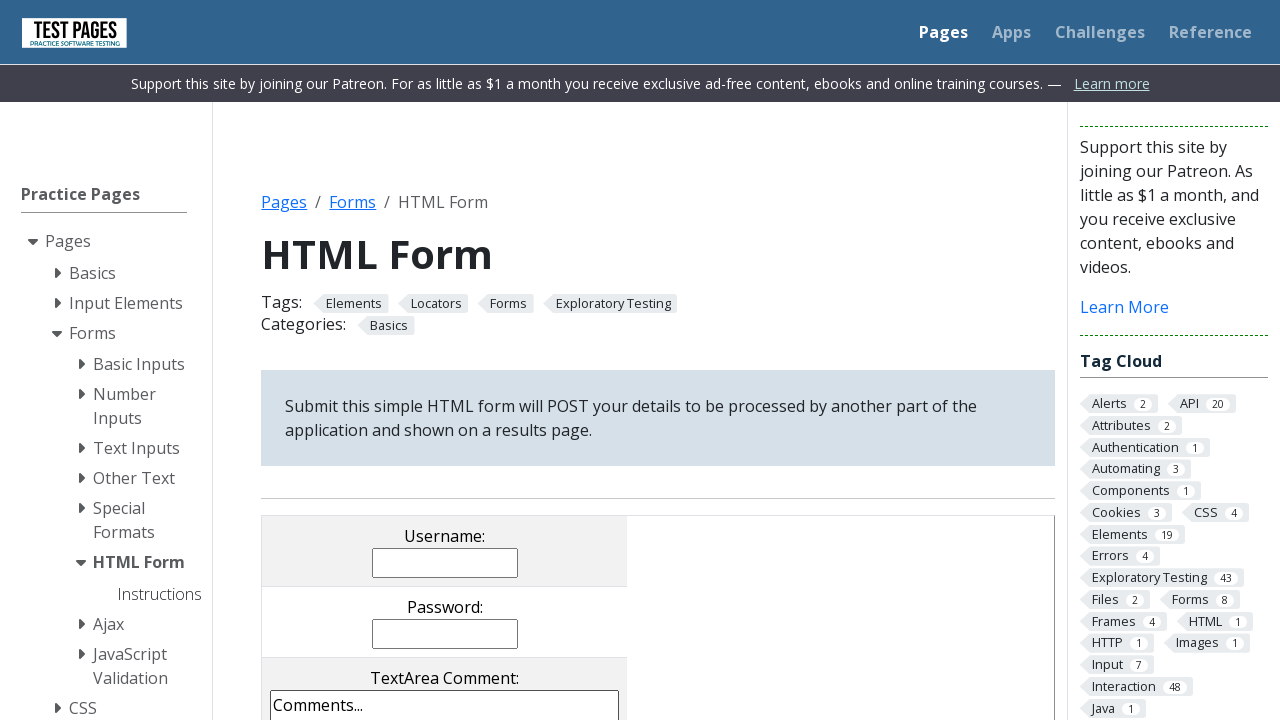